Tests a mortgage calculator by entering home value, down payment, start month, start year, clicking calculate, and verifying the monthly payment result is displayed.

Starting URL: https://www.mortgagecalculator.org

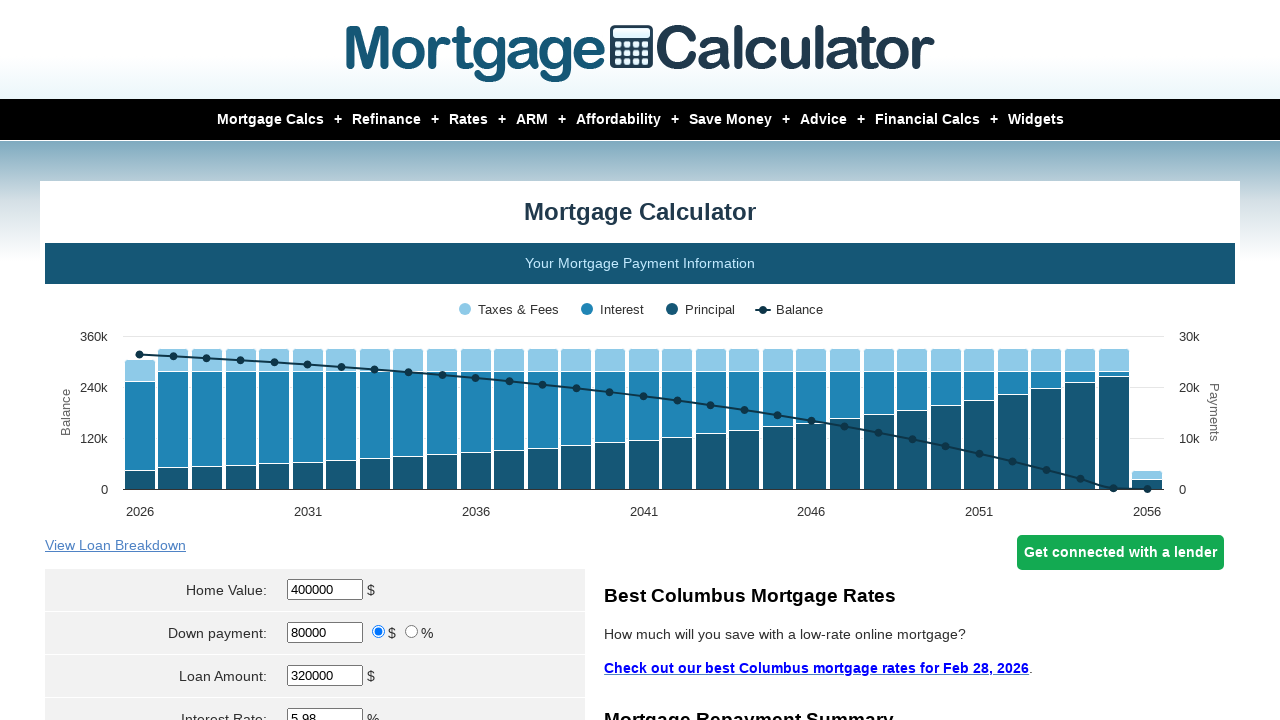

Cleared home value field on #homeval
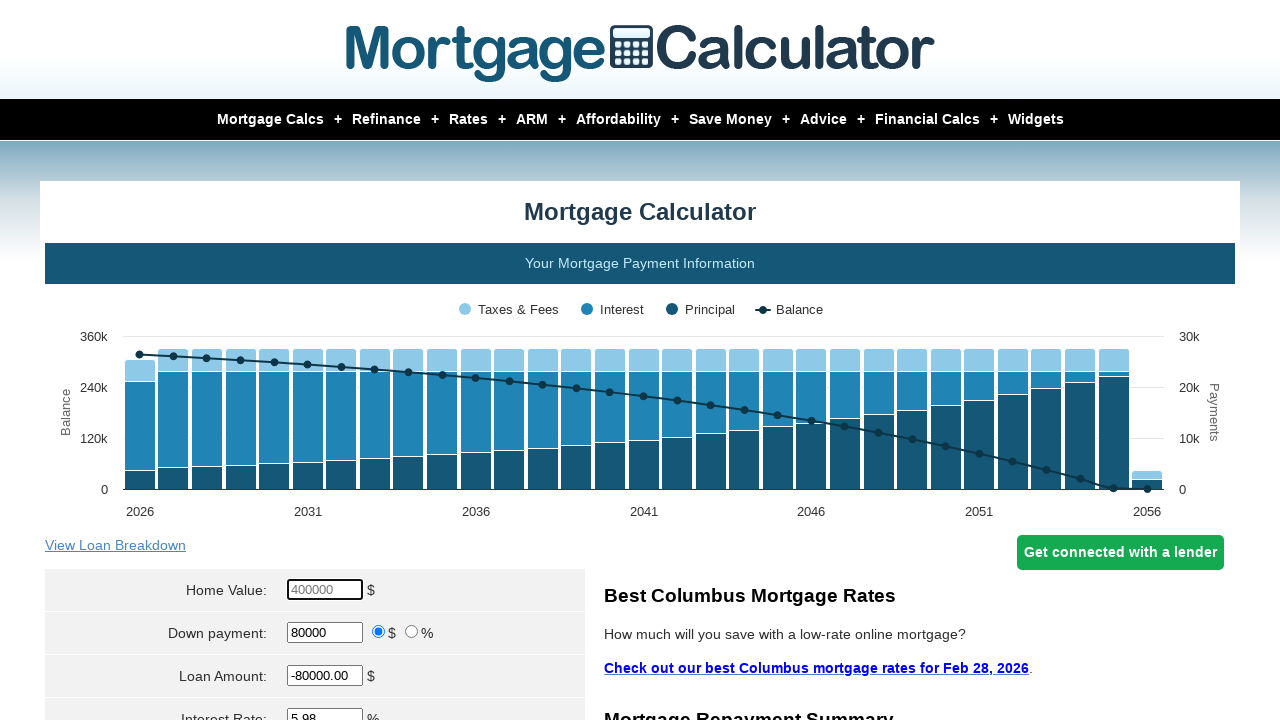

Entered home value of $380,000 on #homeval
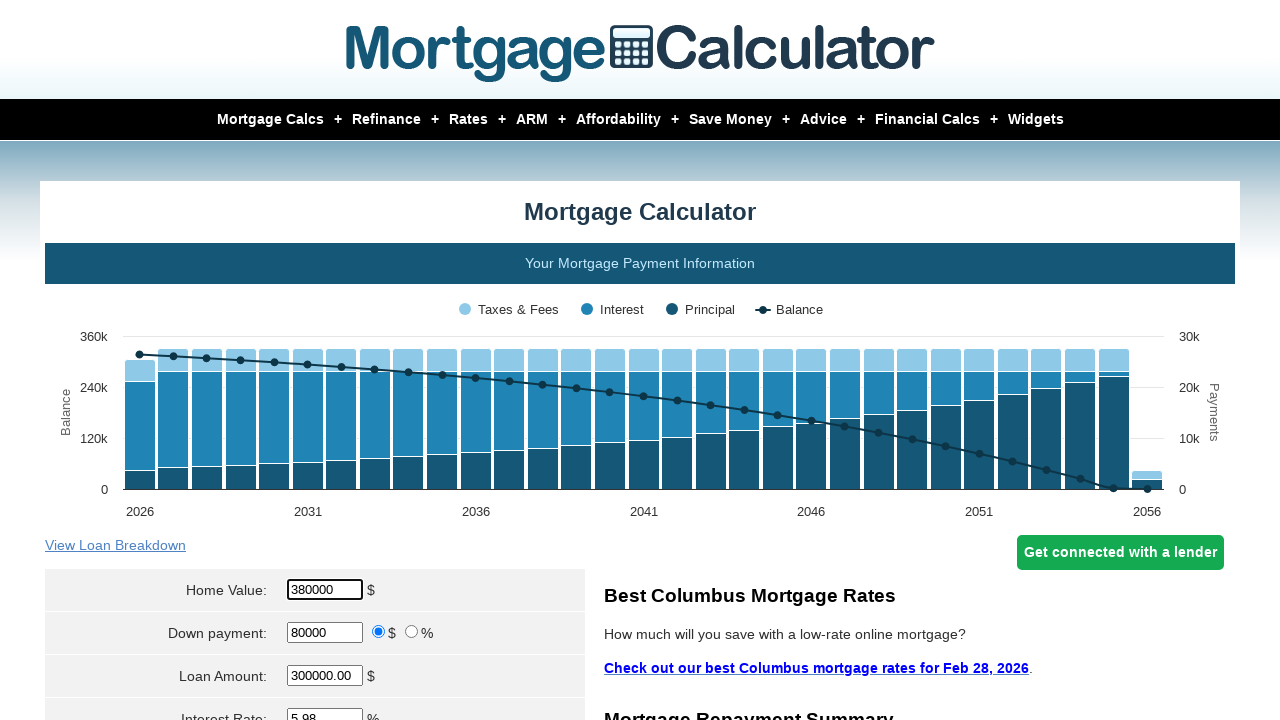

Cleared down payment field on #downpayment
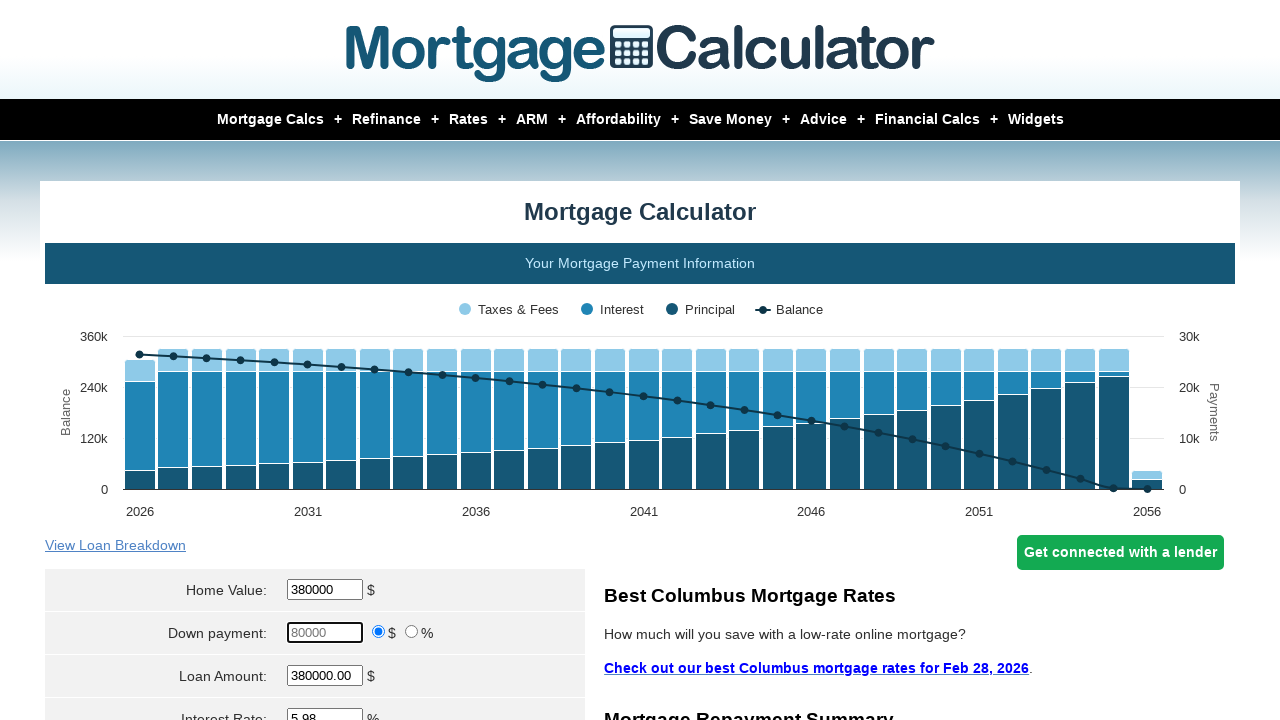

Entered down payment of $12,000 on #downpayment
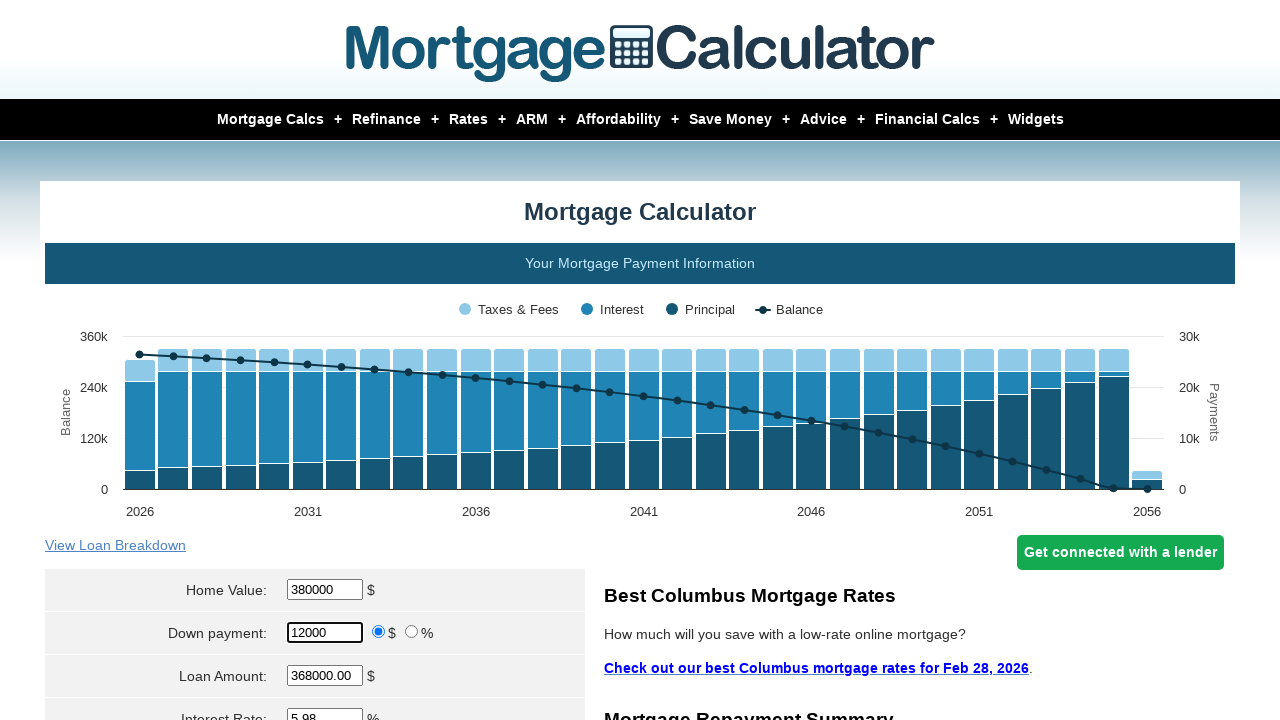

Selected December as start month on select[name='param[start_month]']
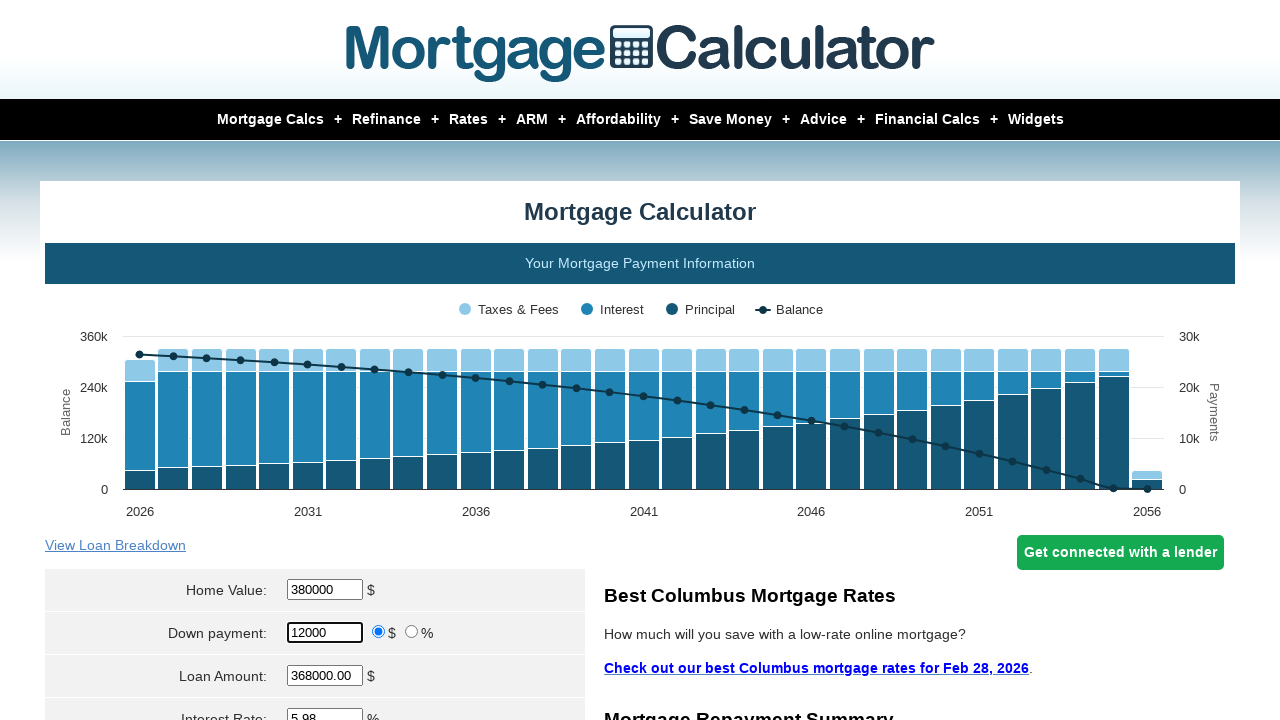

Entered start year of 2024 on #start_year
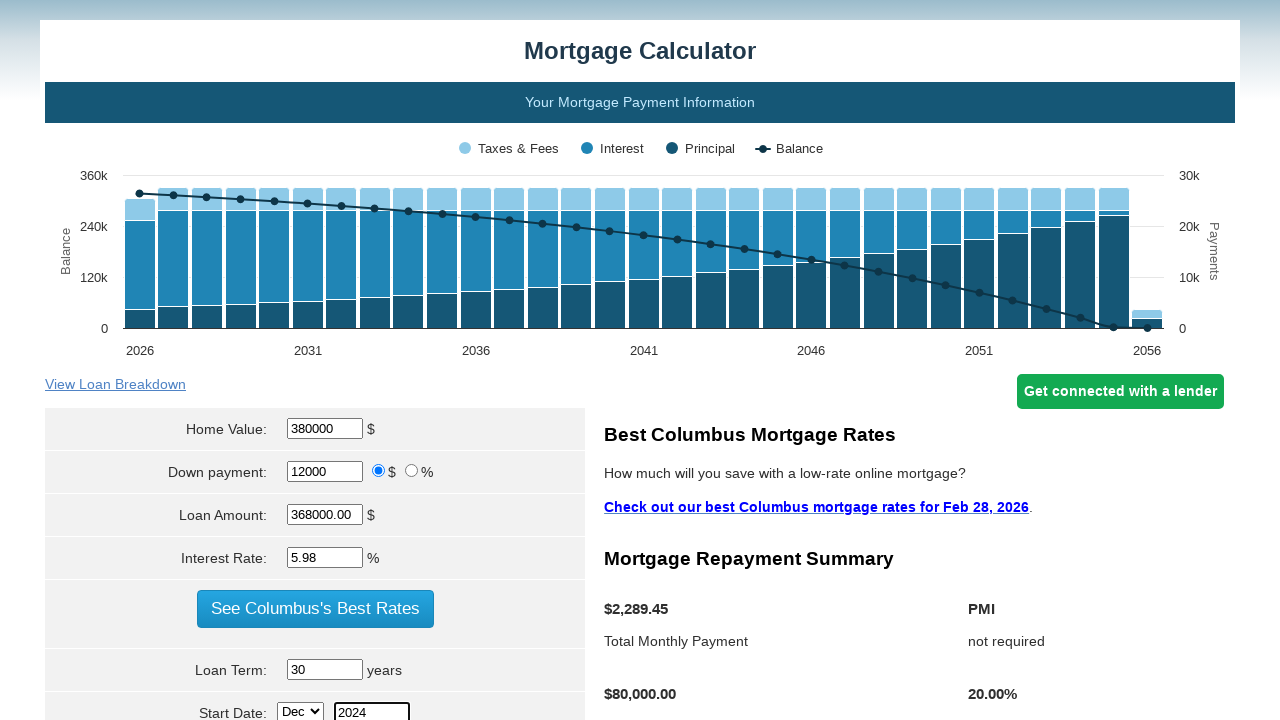

Clicked Calculate button at (315, 360) on input[value='Calculate']
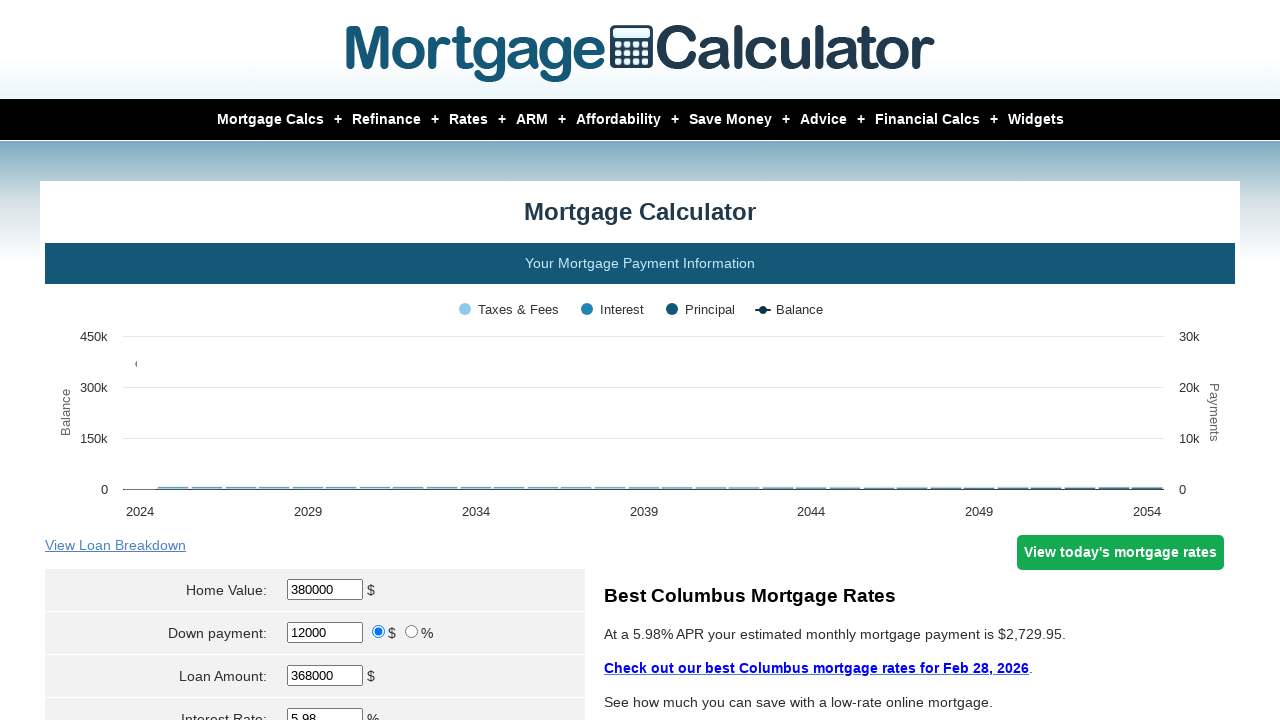

Monthly payment results loaded and displayed
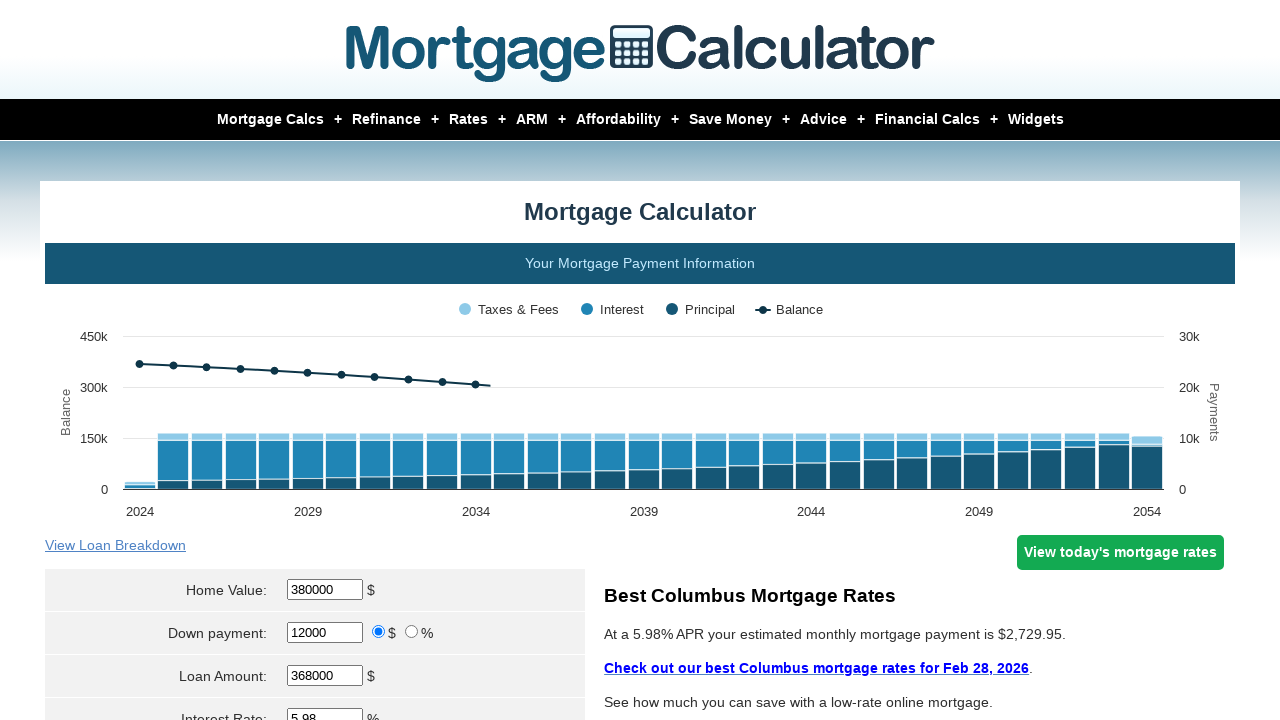

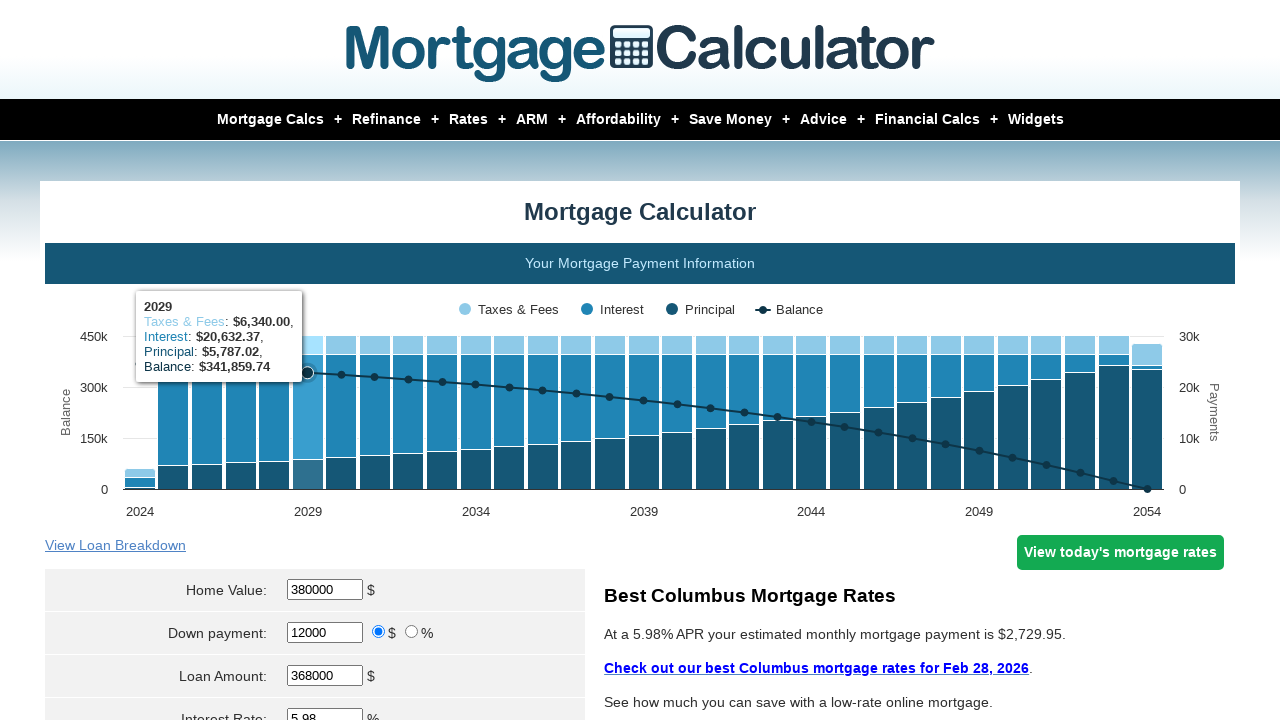